Tests an auto-suggestive dropdown by typing "in", selecting India from suggestions, interacting with checkboxes, and verifying date picker behavior when round trip is selected

Starting URL: https://rahulshettyacademy.com/dropdownsPractise/

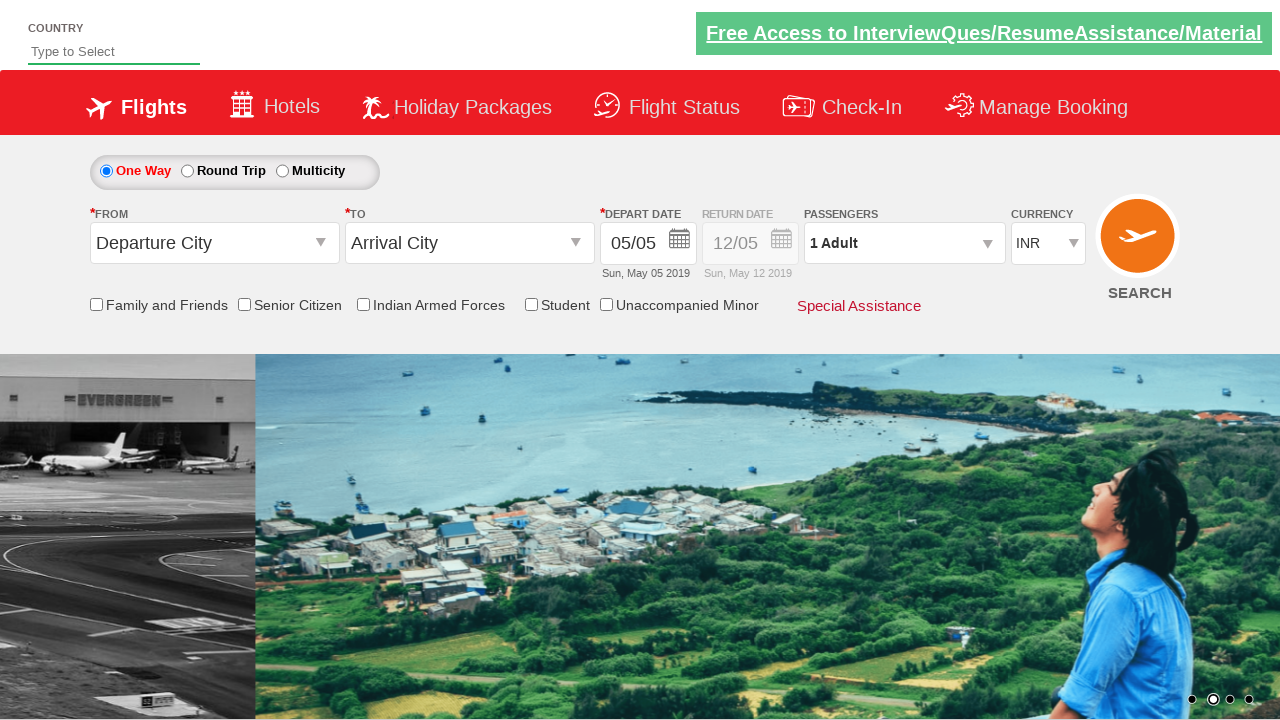

Typed 'in' in auto-suggest field on #autosuggest
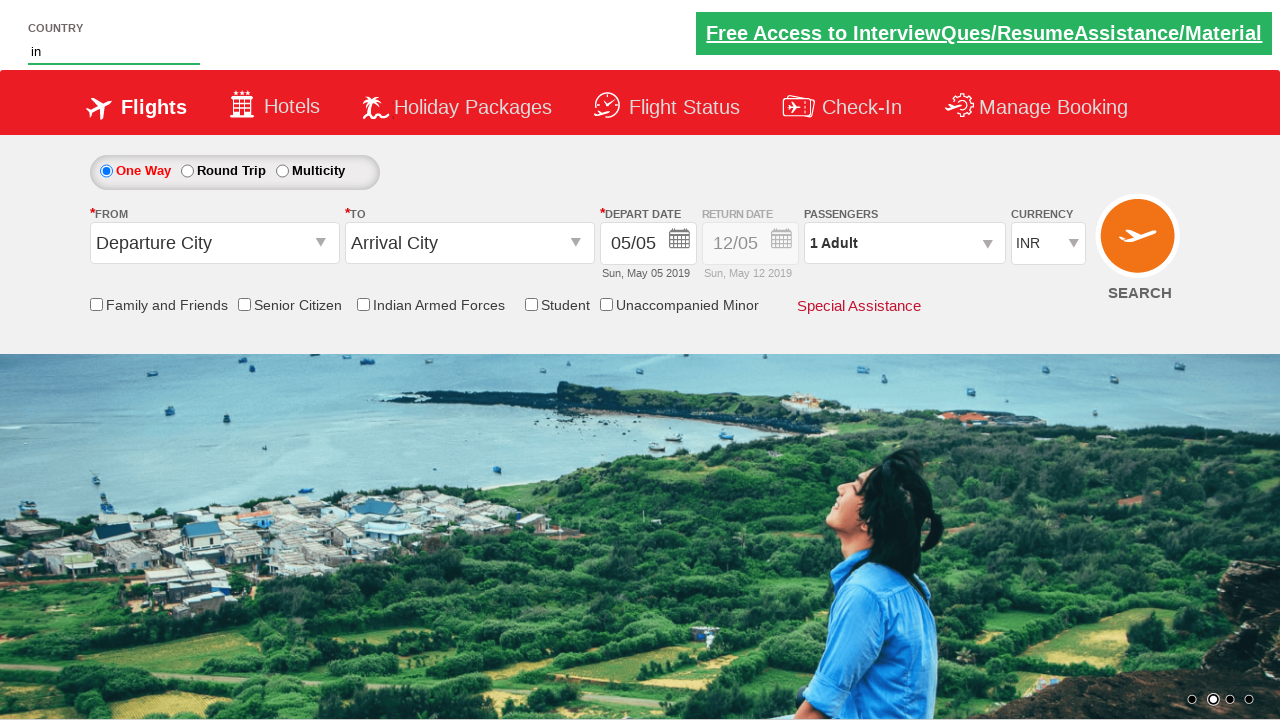

Waited for auto-suggestions to appear
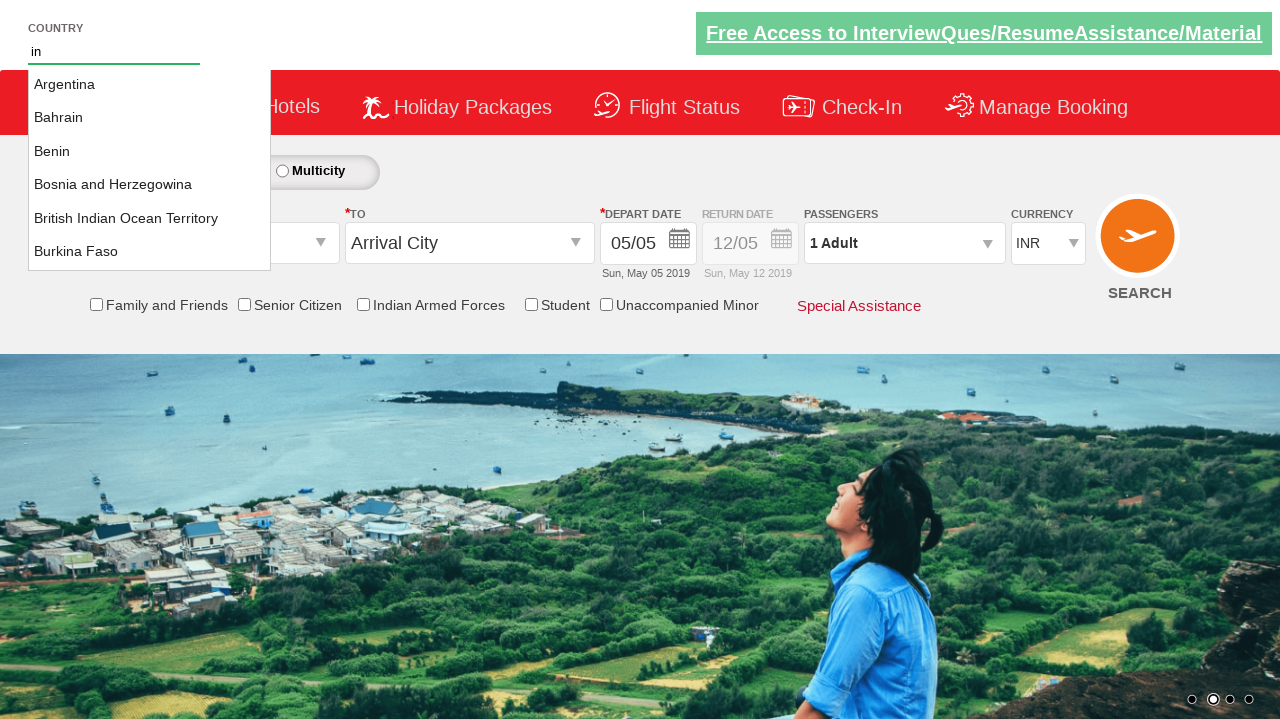

Clicked on 'India' from dropdown suggestions at (150, 168) on xpath=//a[text()='India']
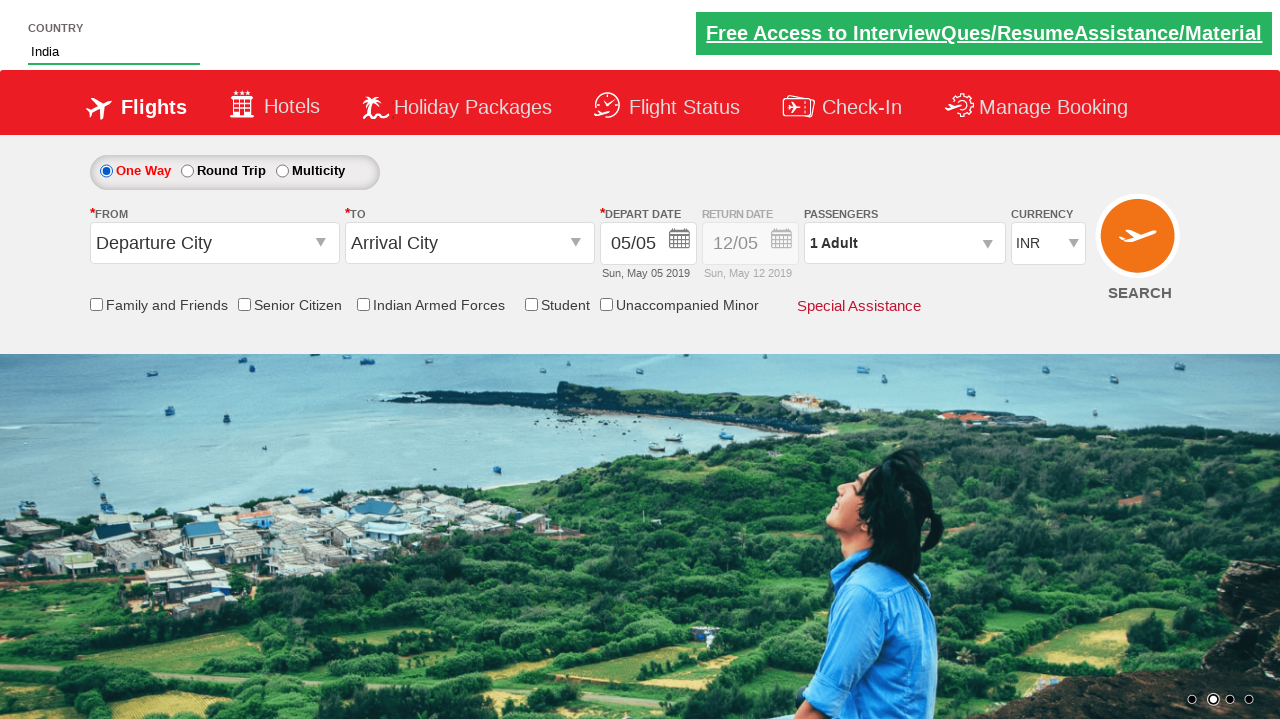

Verified friends and family checkbox is not initially selected
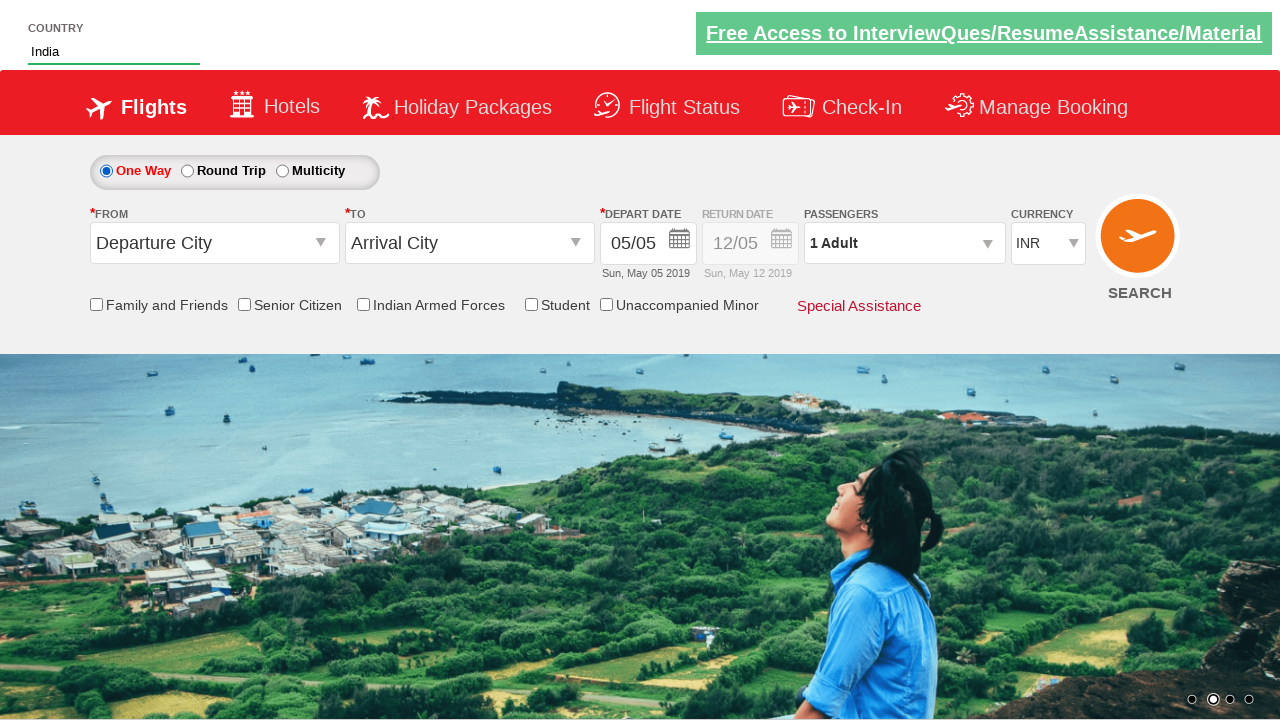

Clicked on friends and family checkbox at (96, 304) on input[id*='friendsandfamily']
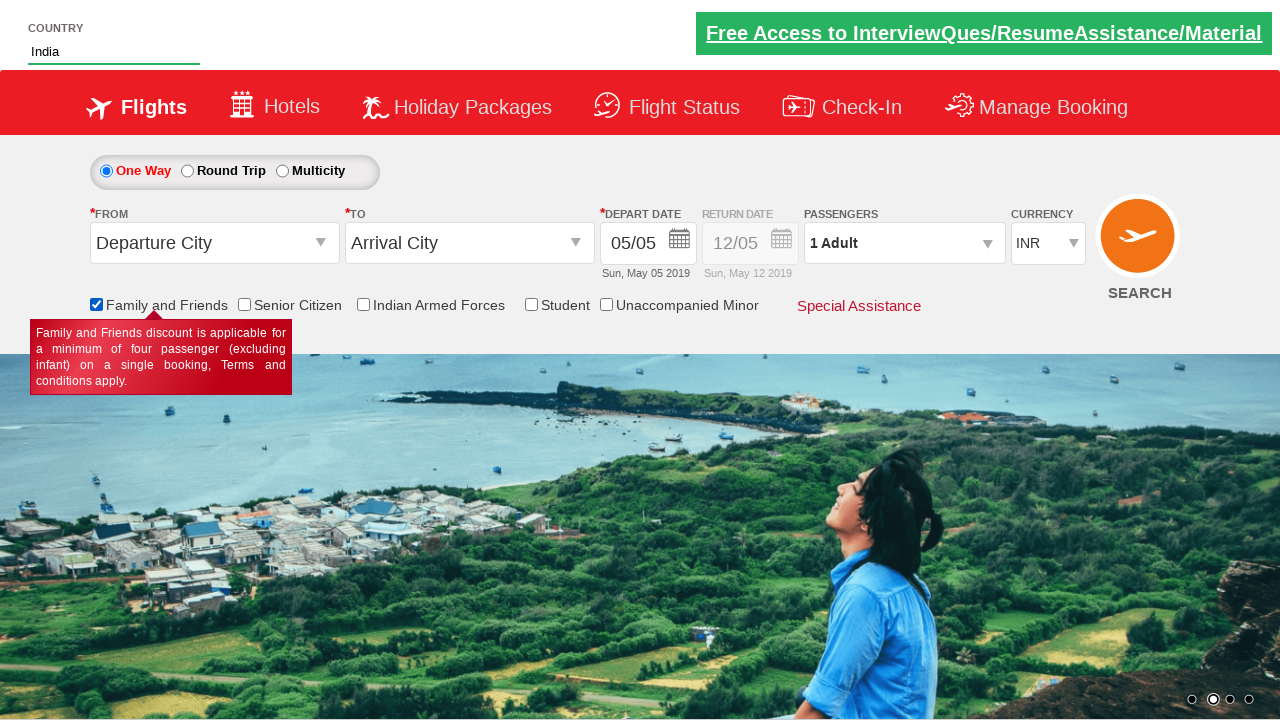

Verified friends and family checkbox is now selected
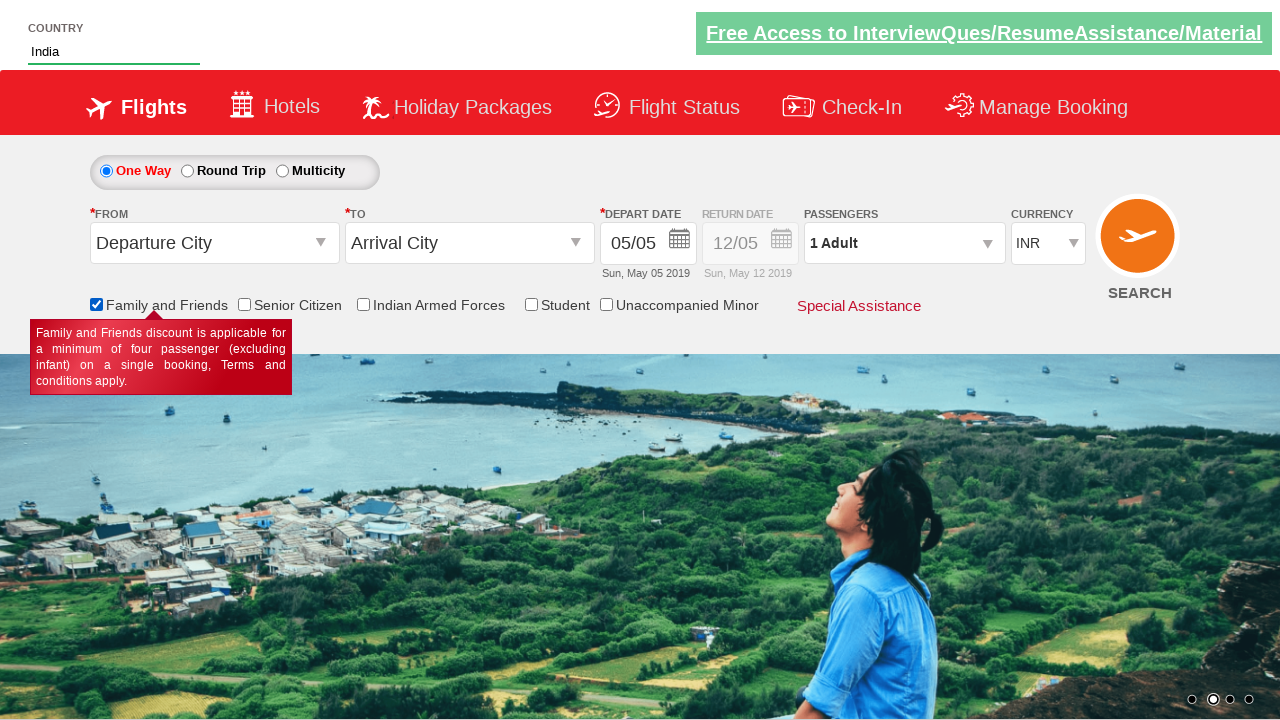

Verified total of 6 checkboxes present on page
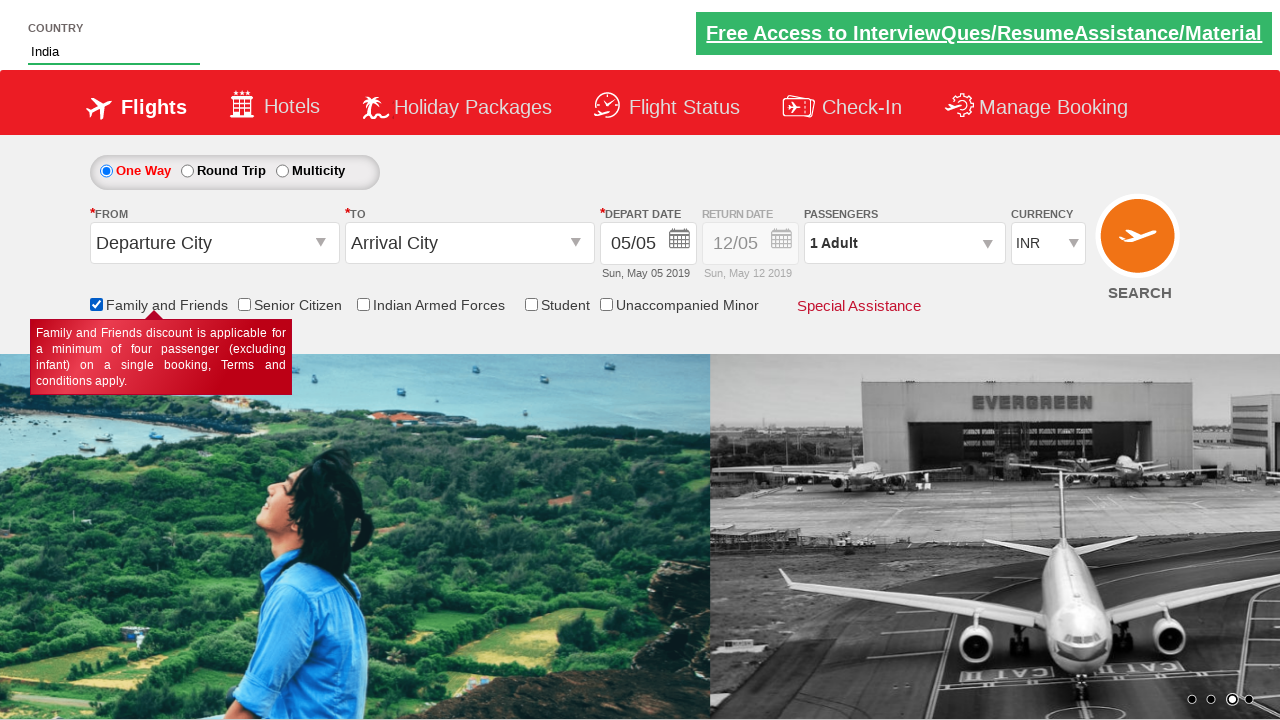

Clicked on first date picker button at (680, 242) on (//div[@class='picker-first2'] //button[@class='ui-datepicker-trigger'][1])[1]
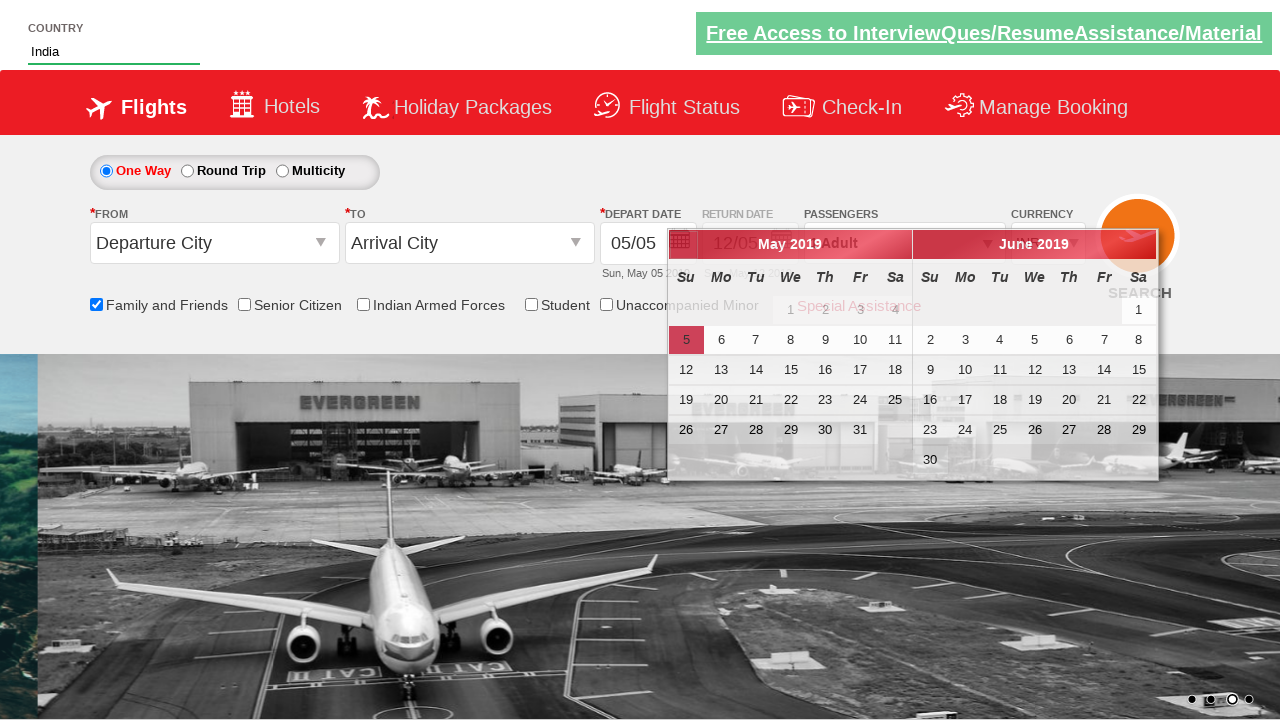

Retrieved initial style attribute of second date picker
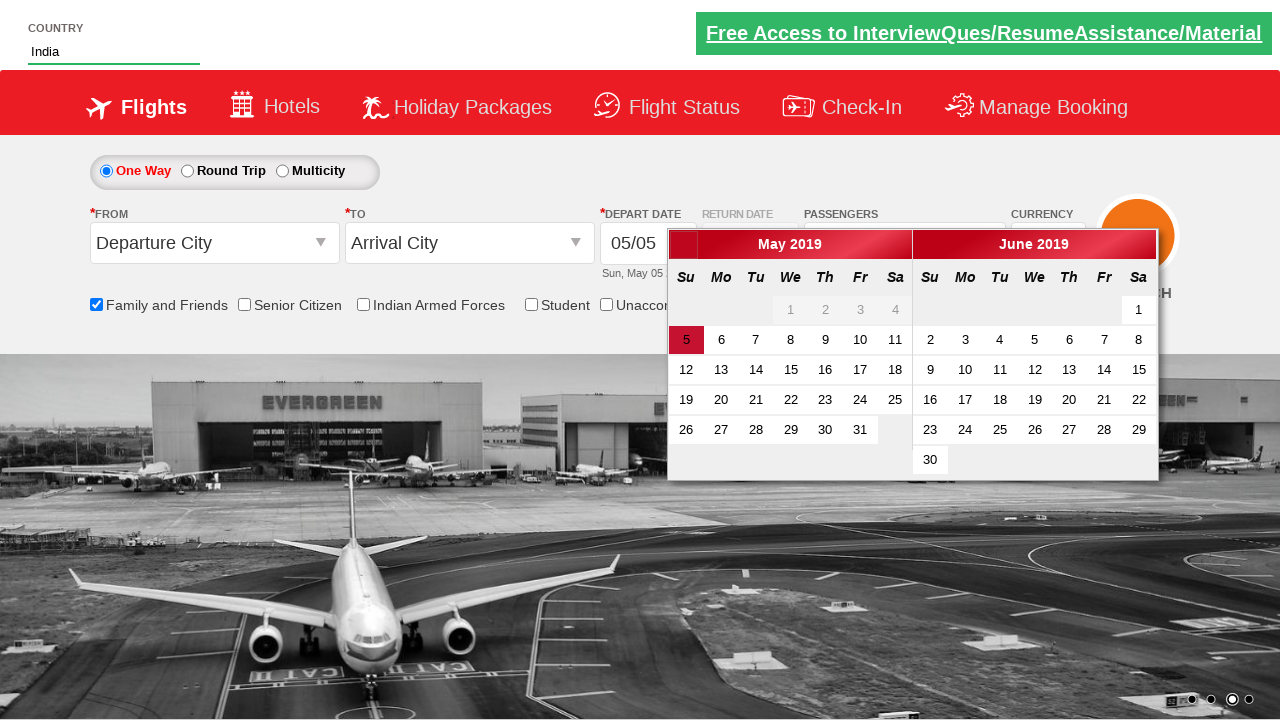

Clicked on round trip radio button at (187, 171) on xpath=//input[@id='ctl00_mainContent_rbtnl_Trip_1']
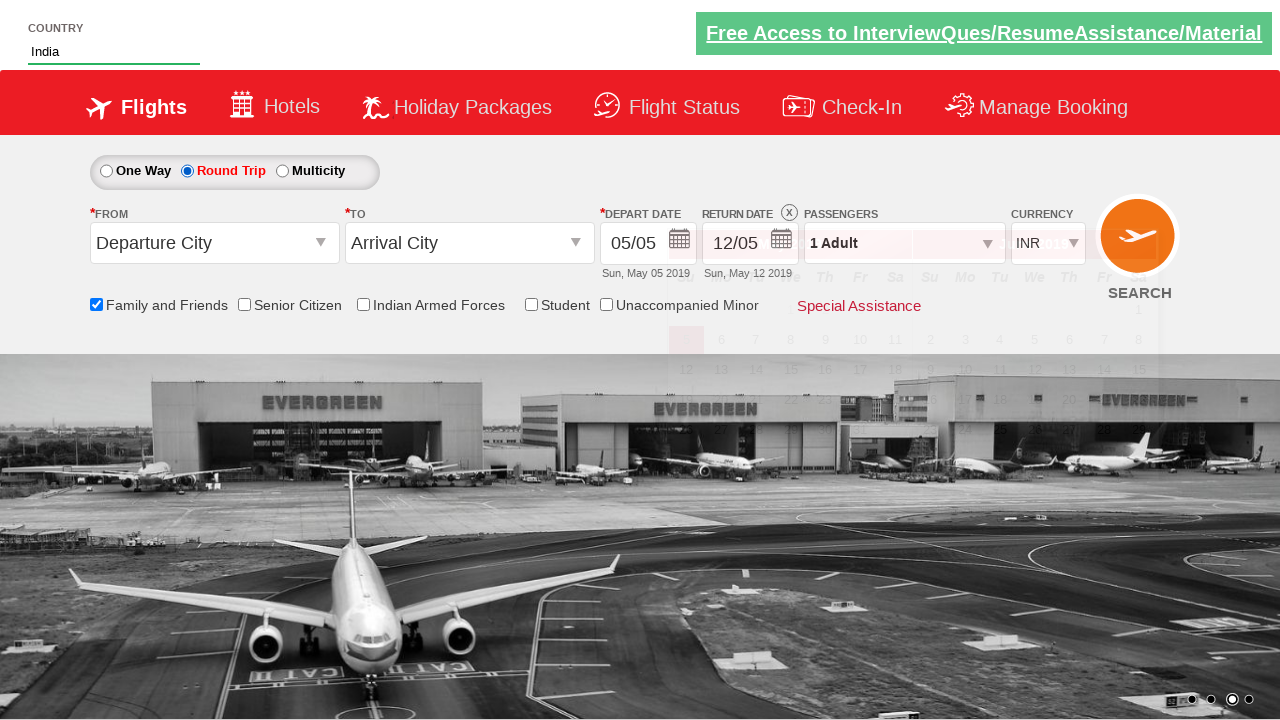

Verified second date picker is visible after selecting round trip
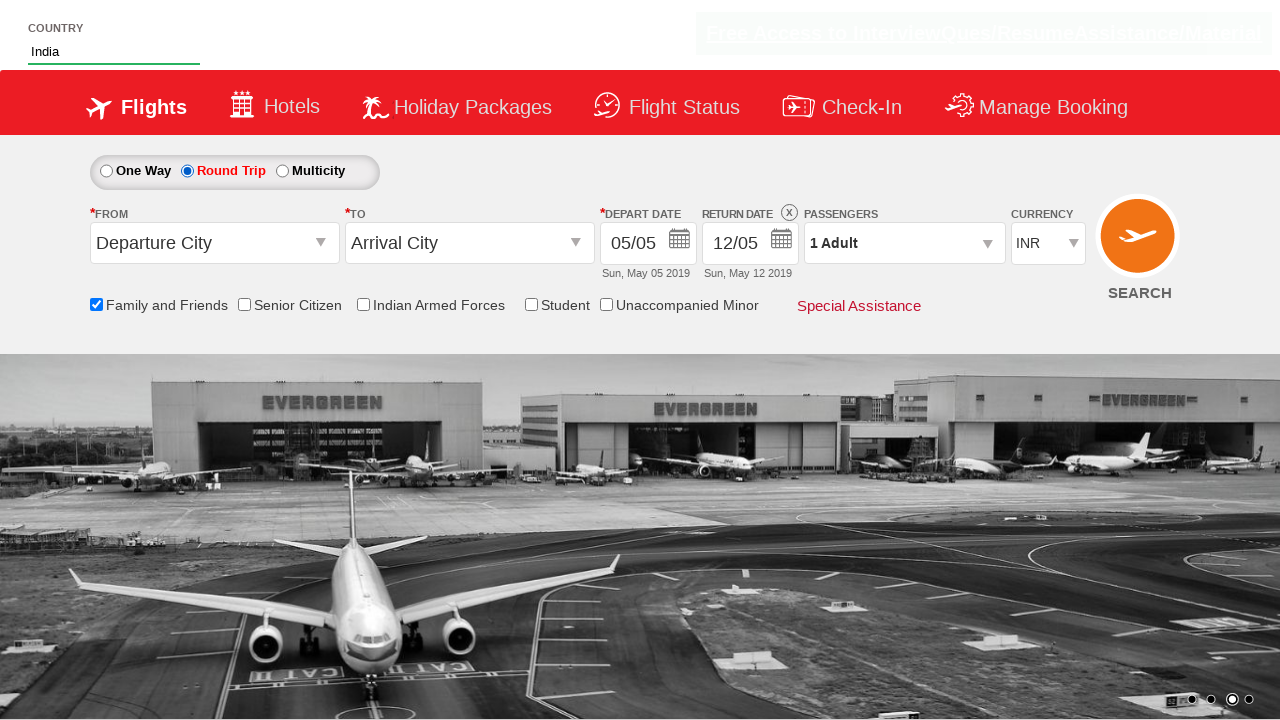

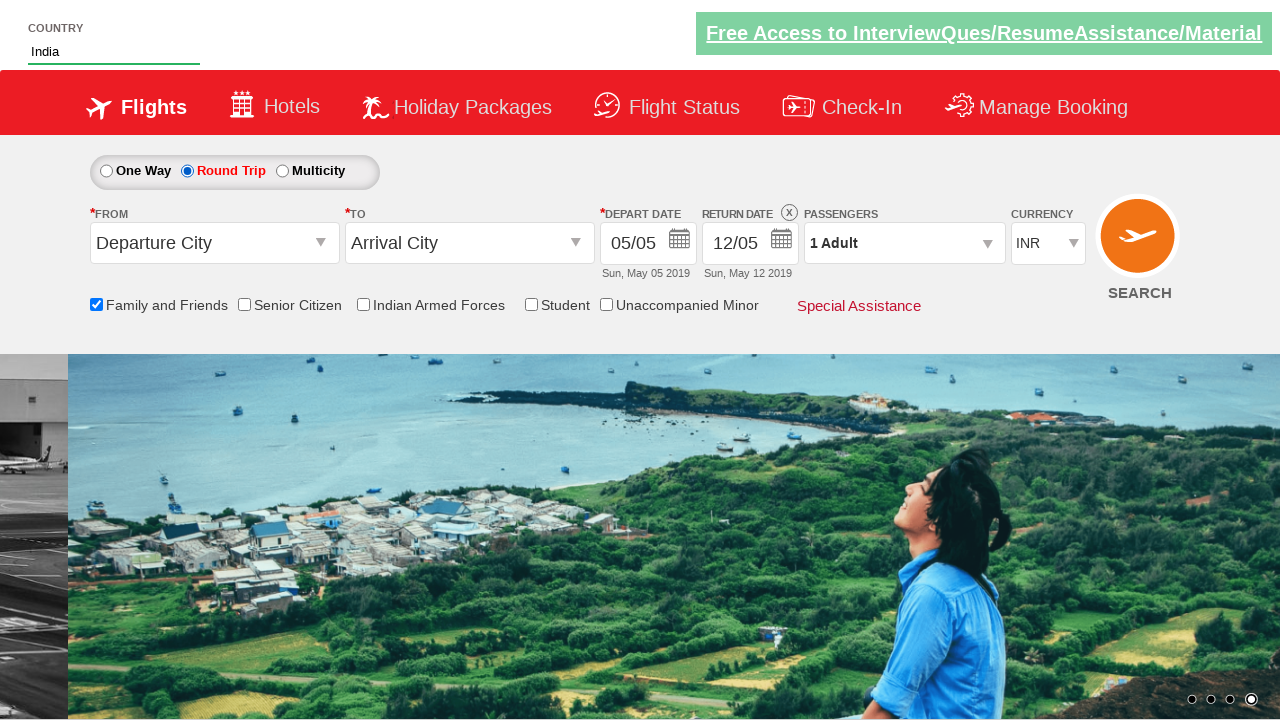